Tests autocomplete functionality by typing a country name and selecting the suggested option from the dropdown

Starting URL: https://demo.automationtesting.in/AutoComplete.html

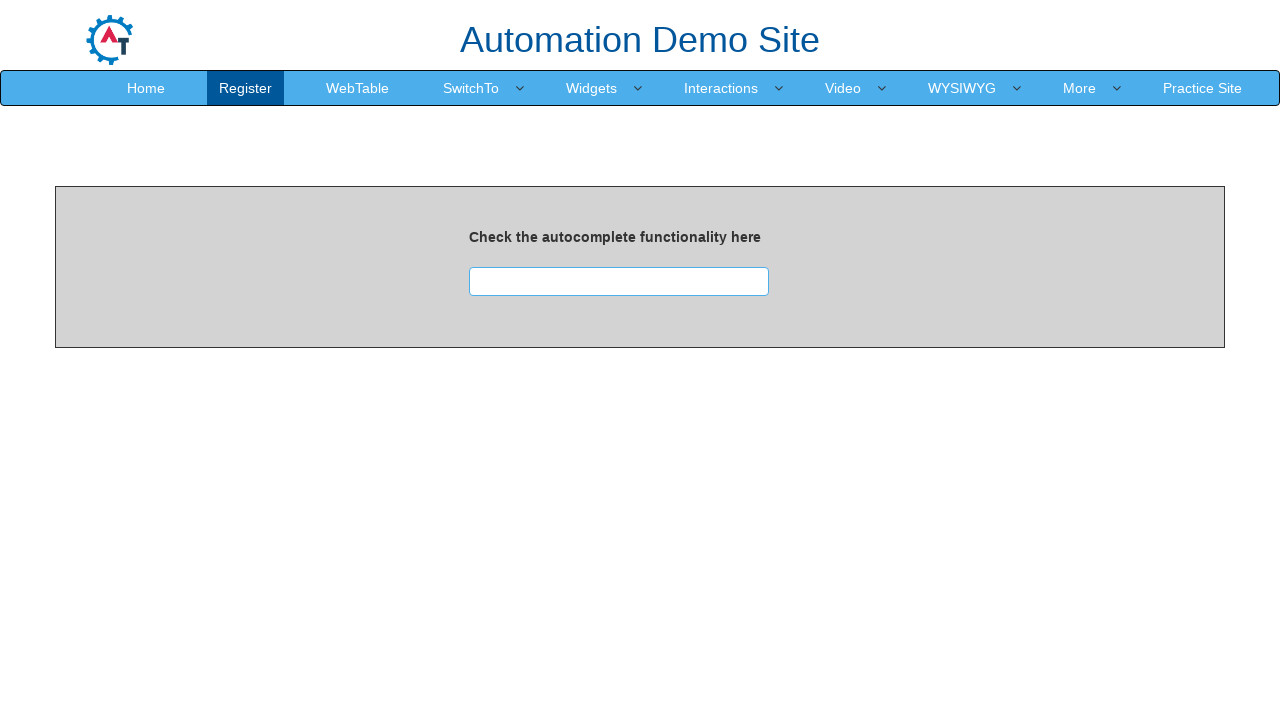

Navigated to AutoComplete demo page
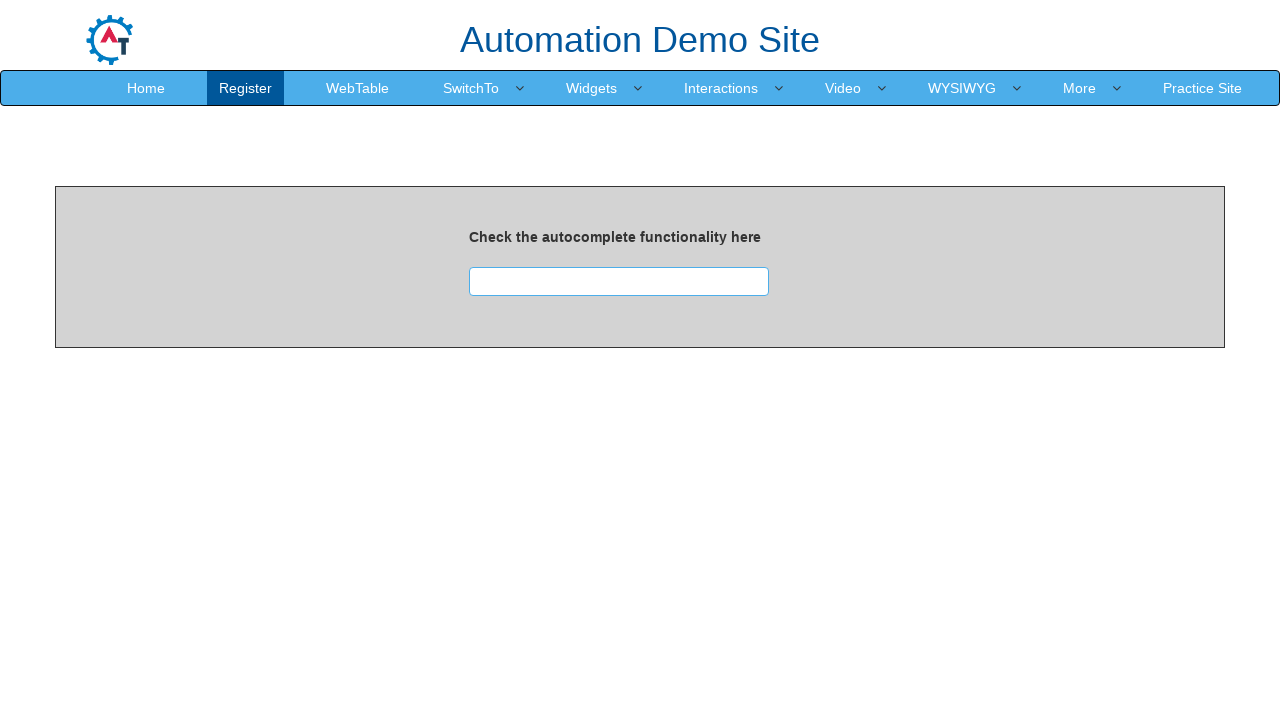

Autocomplete input field appeared
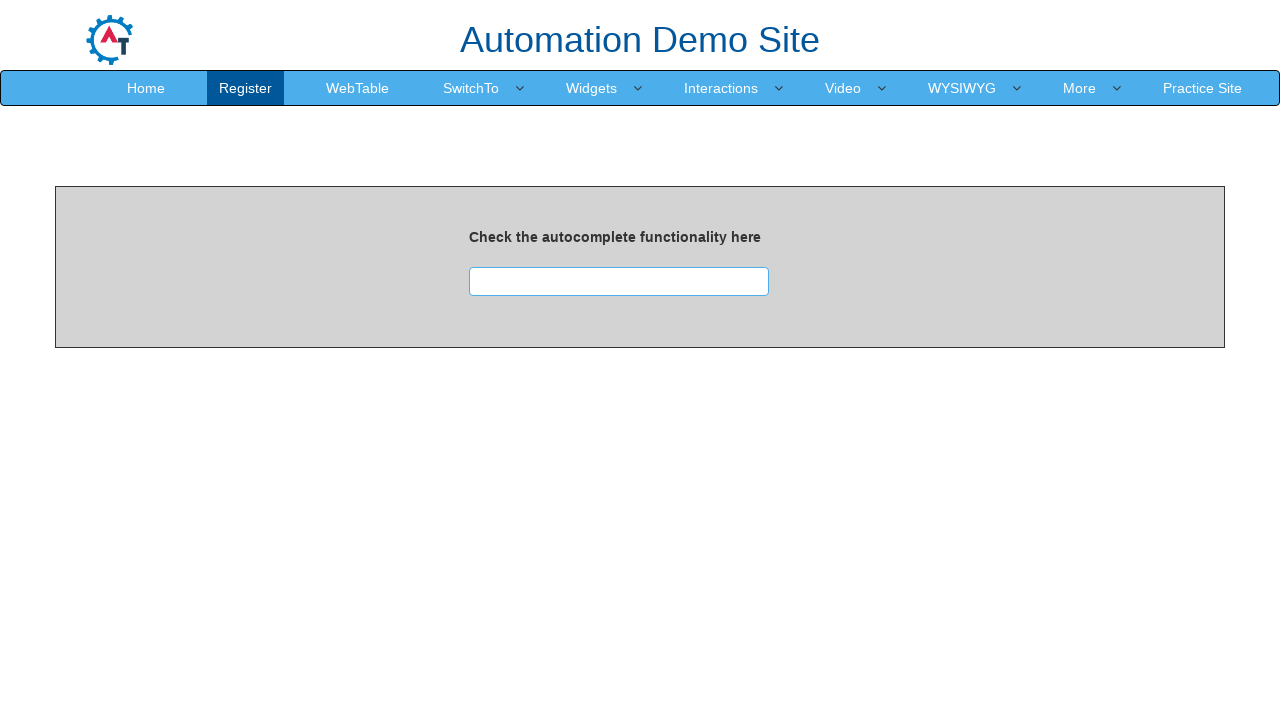

Typed 'BRAZIL' in the autocomplete input field on input.ui-autocomplete-input
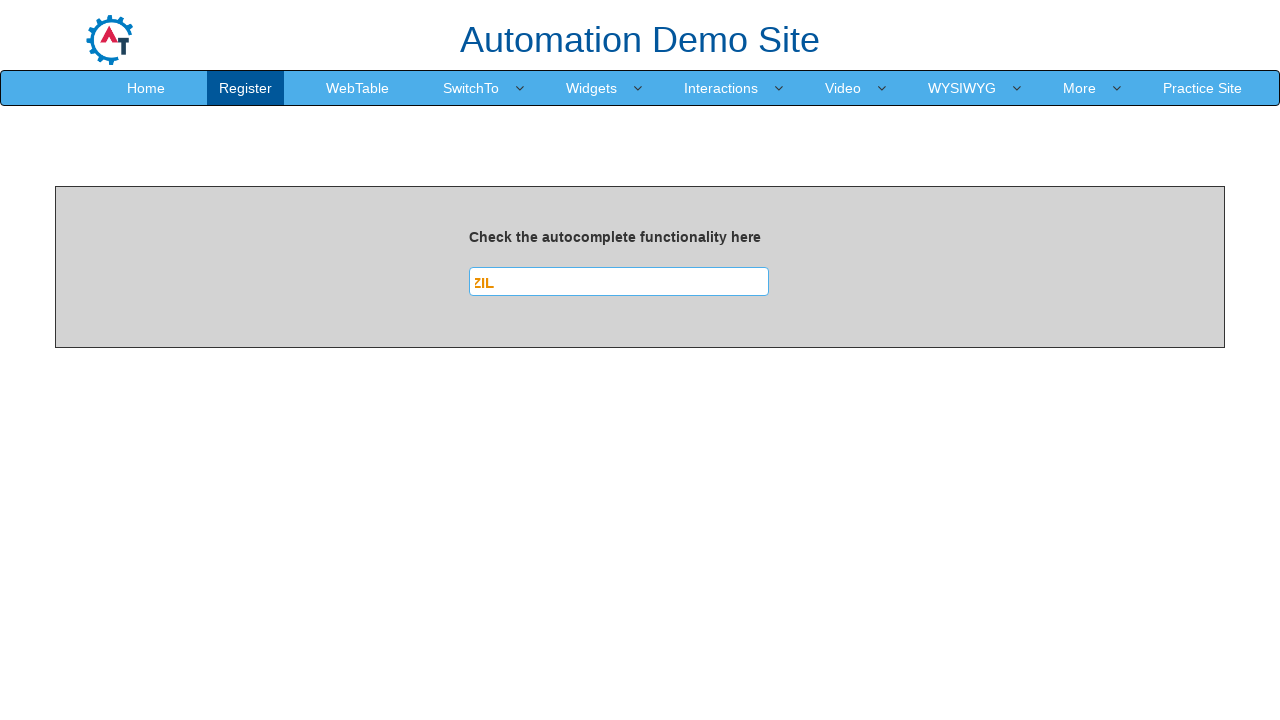

Brazil autocomplete suggestion appeared in dropdown
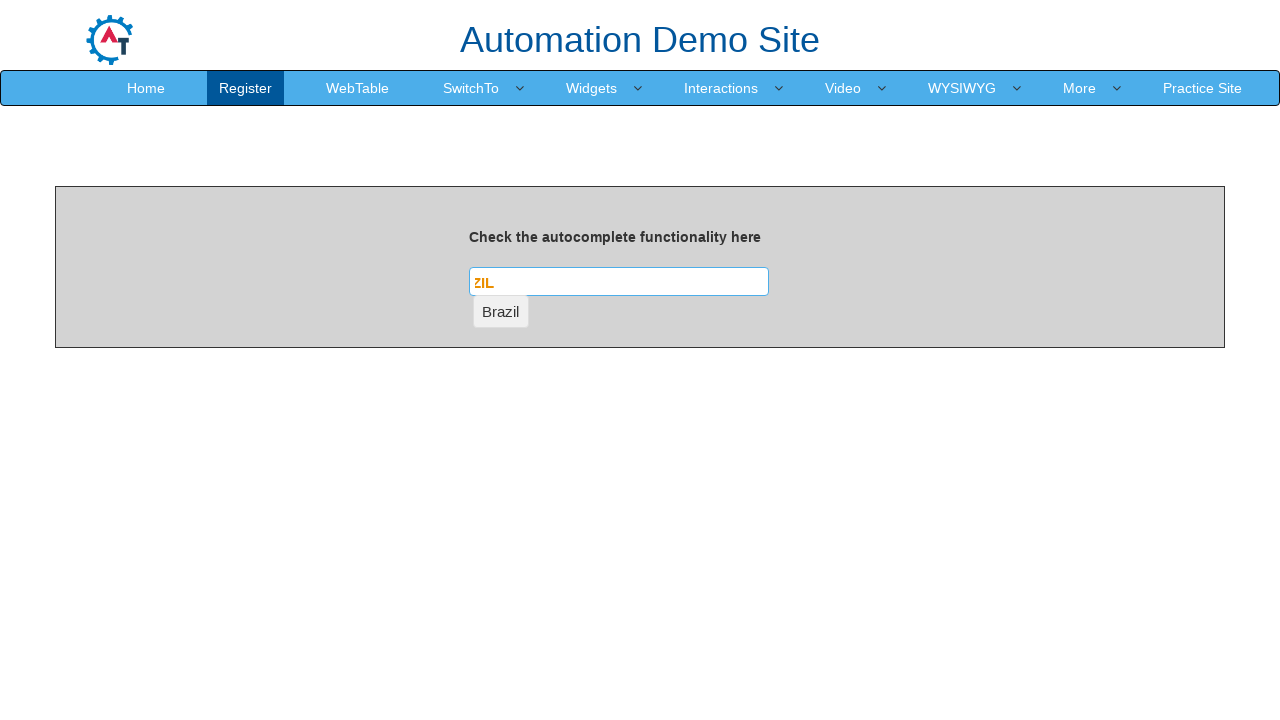

Clicked on Brazil suggestion from autocomplete dropdown at (501, 311) on xpath=/html/body/section/div[1]/div[2]/div[2]/ul/li/a
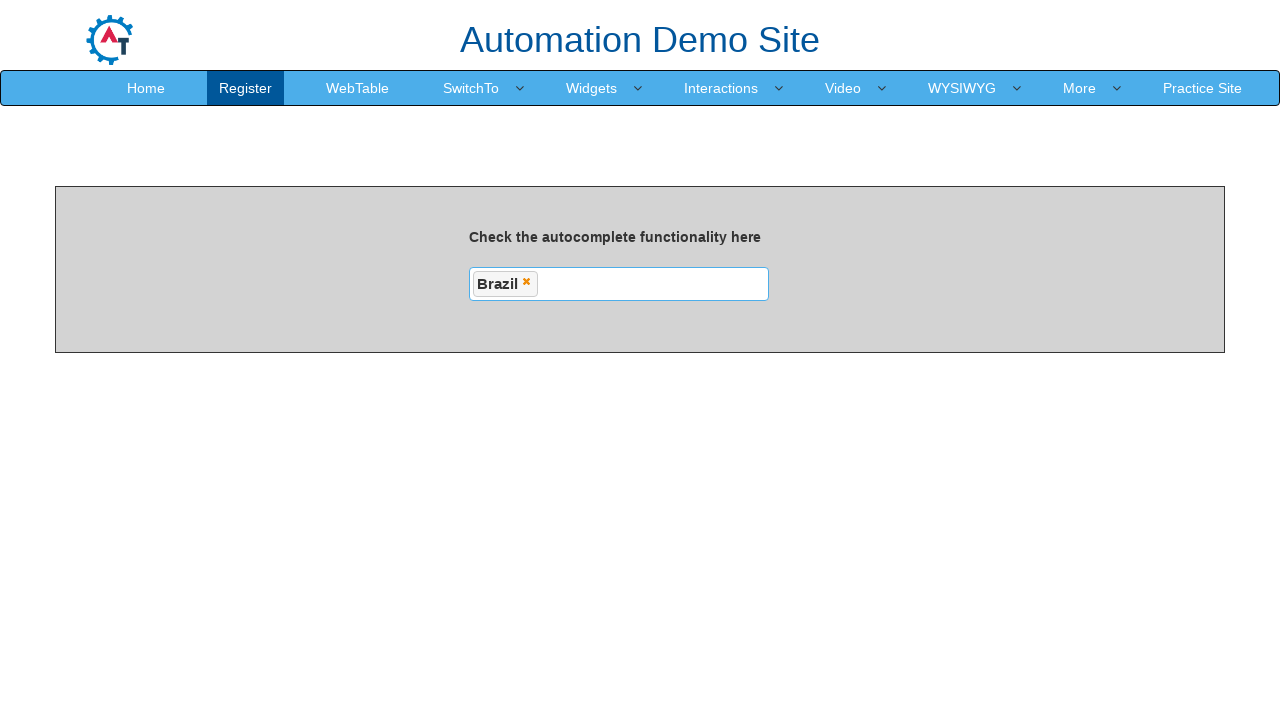

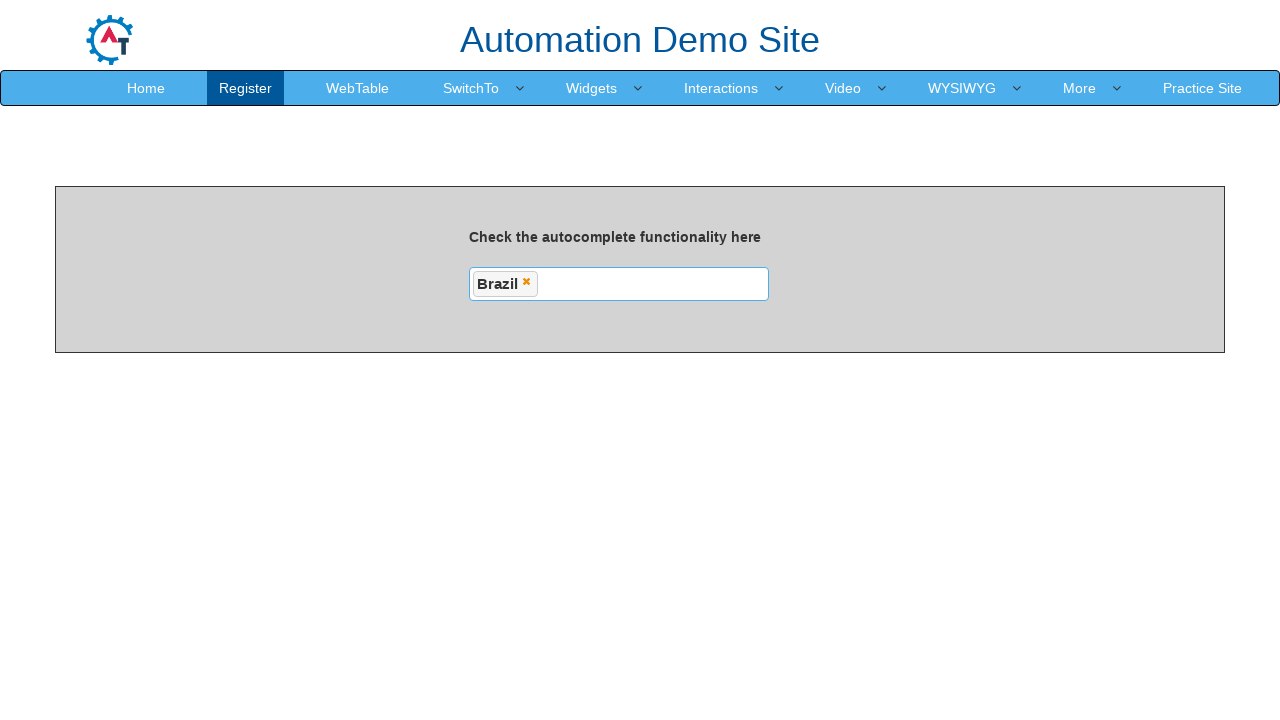